Tests that the currently applied filter is highlighted in the navigation

Starting URL: https://demo.playwright.dev/todomvc

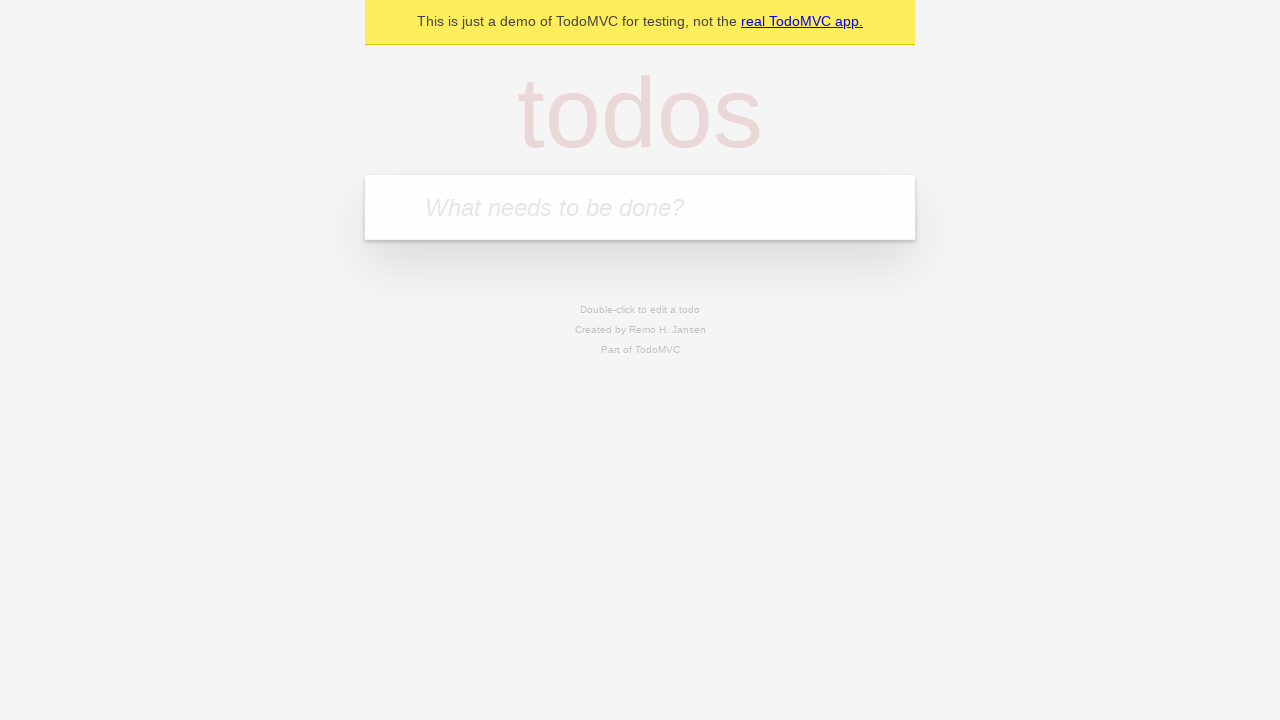

Filled todo input with 'buy some cheese' on internal:attr=[placeholder="What needs to be done?"i]
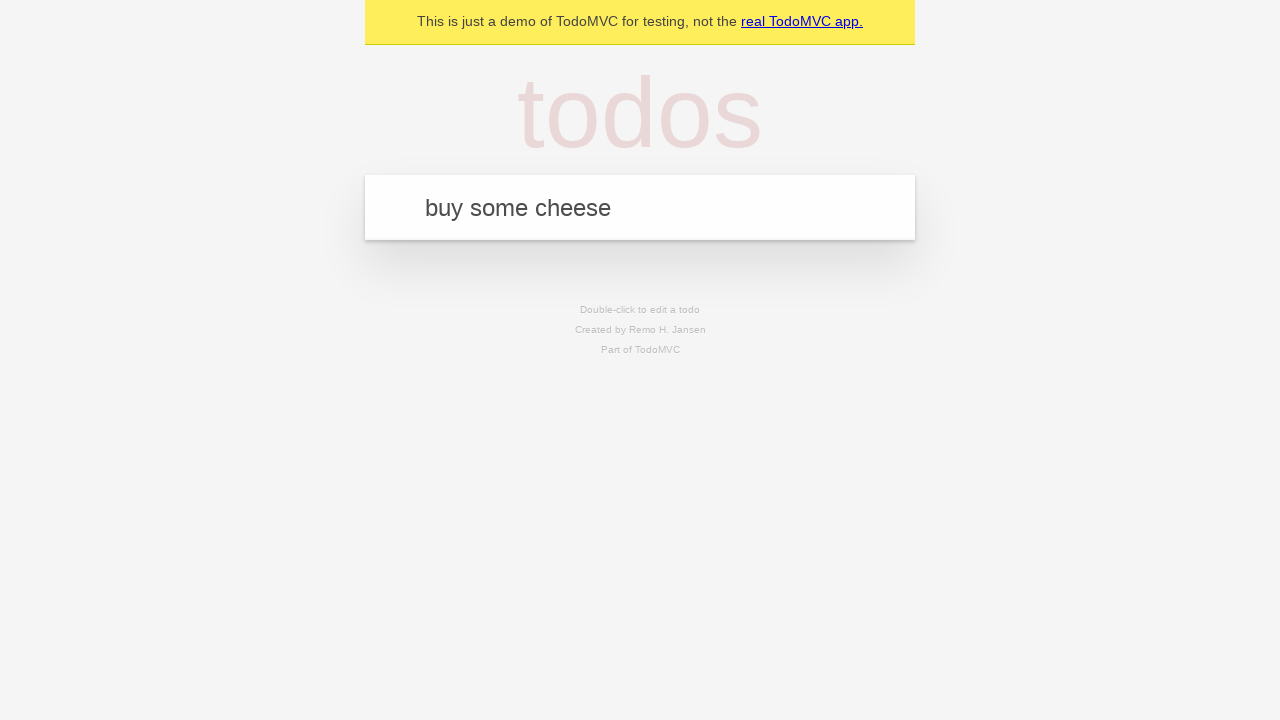

Pressed Enter to add first todo on internal:attr=[placeholder="What needs to be done?"i]
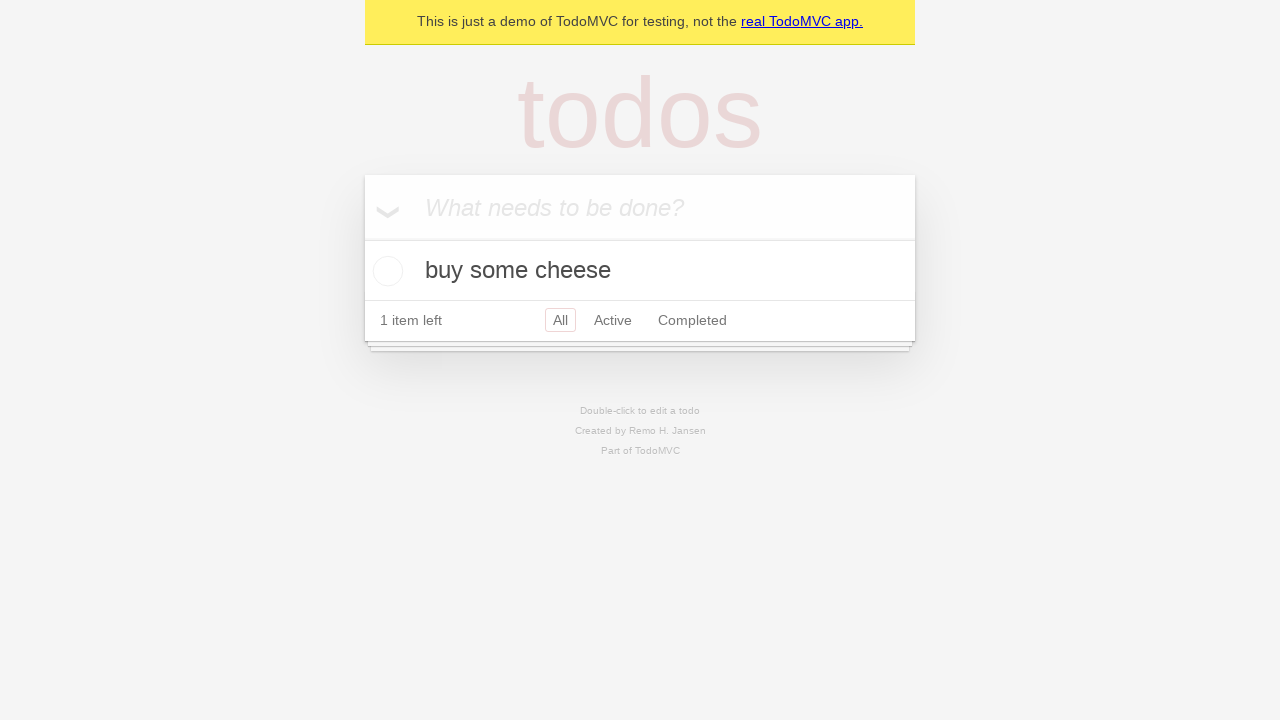

Filled todo input with 'feed the cat' on internal:attr=[placeholder="What needs to be done?"i]
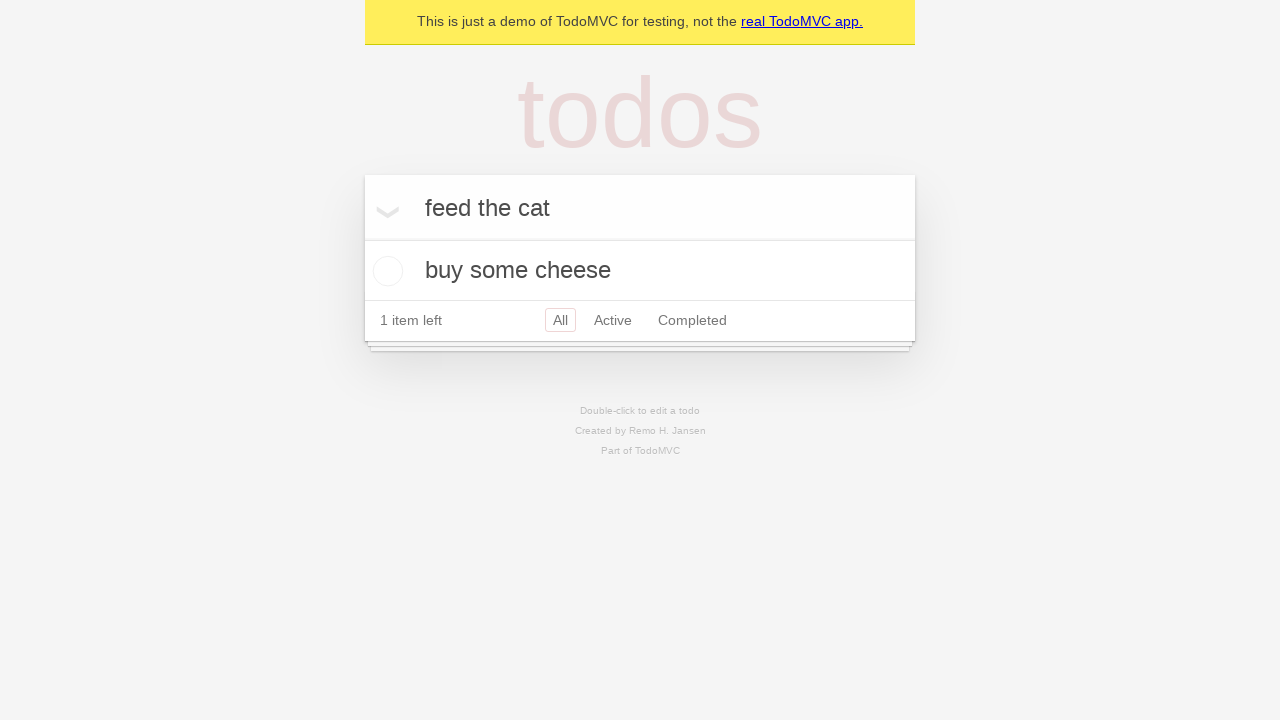

Pressed Enter to add second todo on internal:attr=[placeholder="What needs to be done?"i]
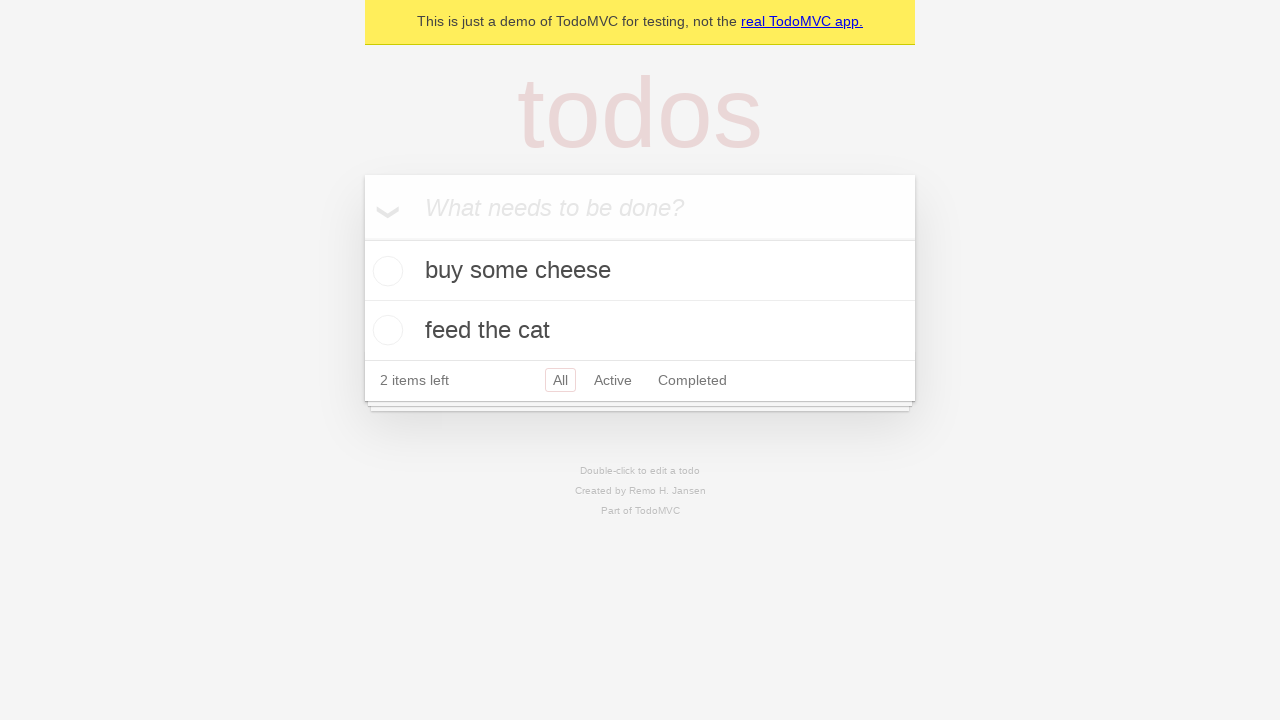

Filled todo input with 'book a doctors appointment' on internal:attr=[placeholder="What needs to be done?"i]
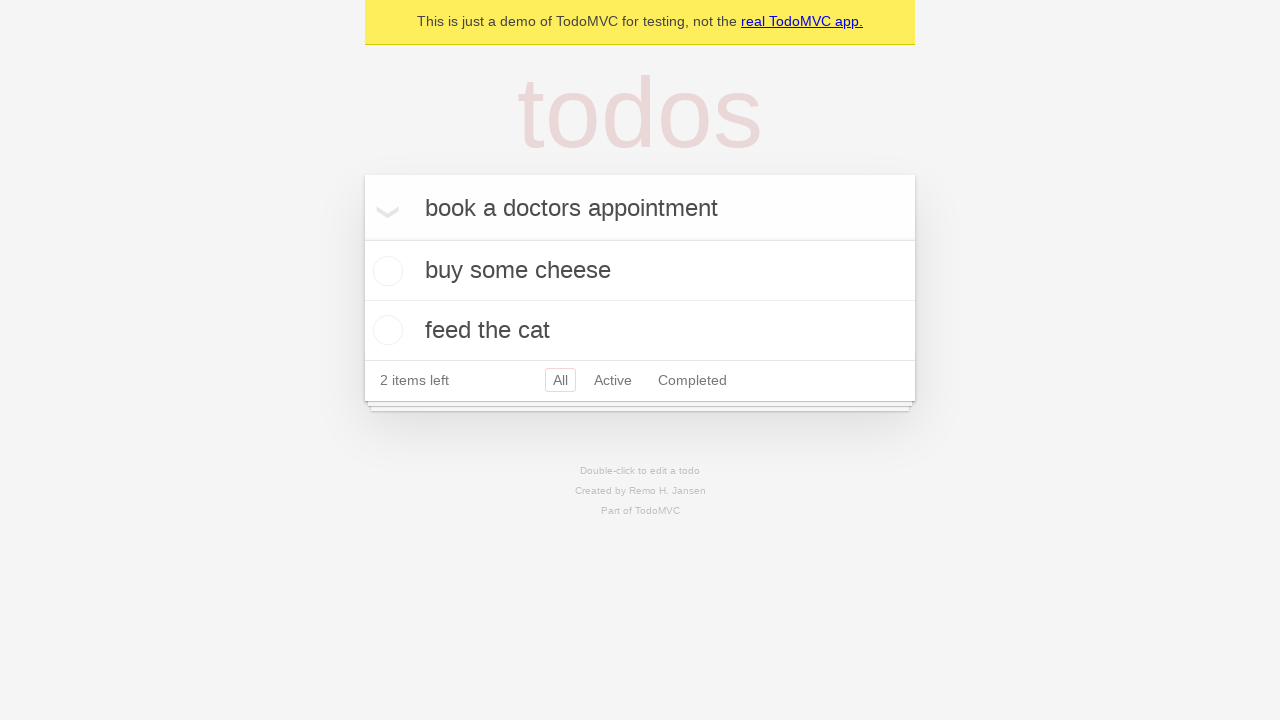

Pressed Enter to add third todo on internal:attr=[placeholder="What needs to be done?"i]
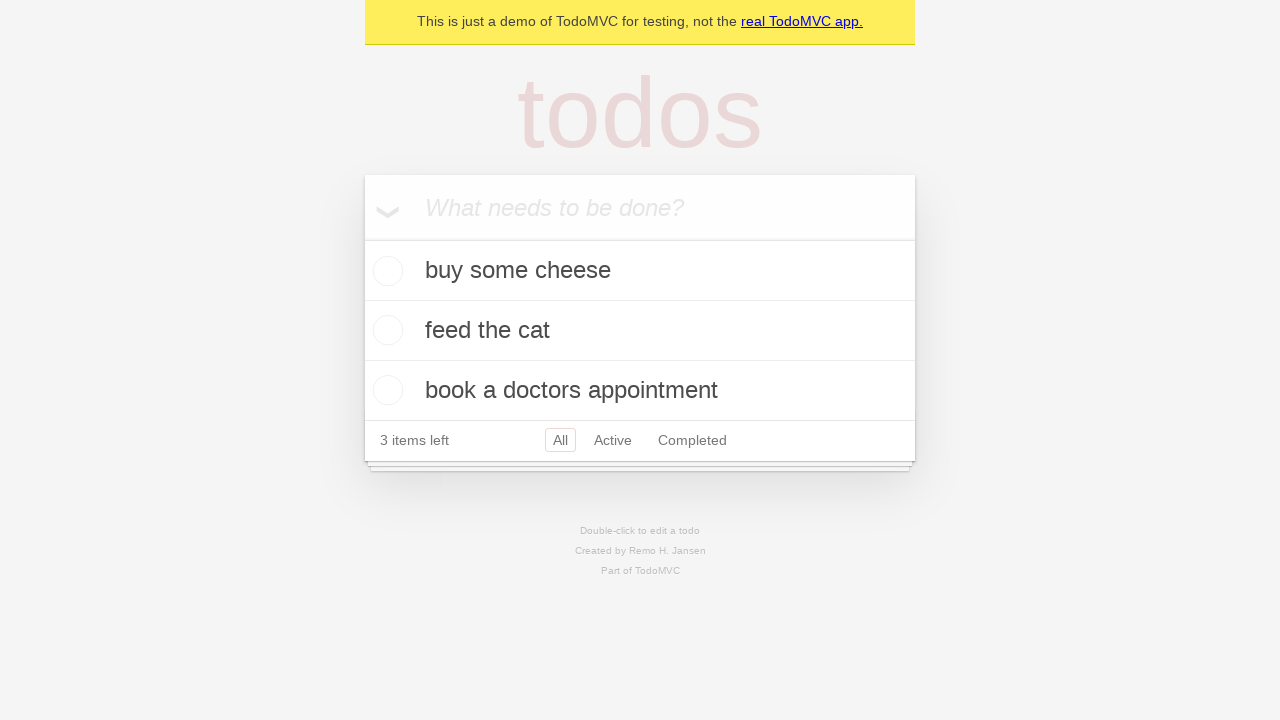

Clicked Active filter link at (613, 440) on internal:role=link[name="Active"i]
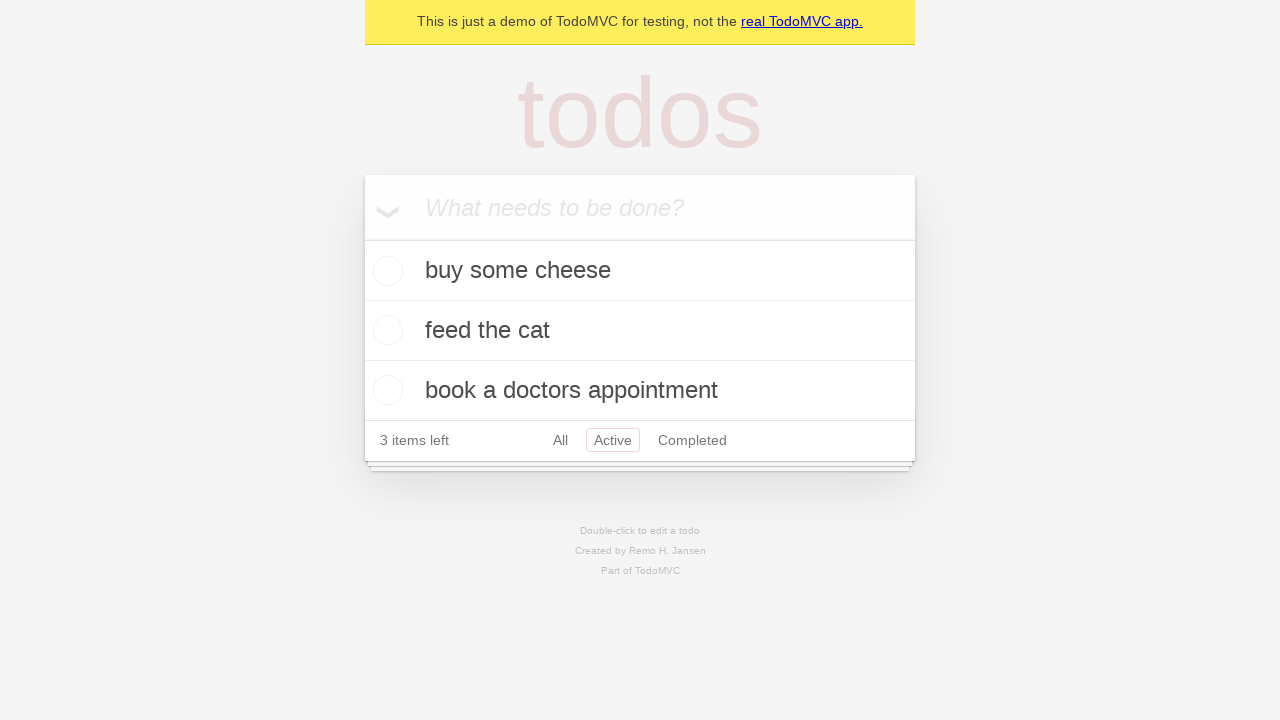

Clicked Completed filter link at (692, 440) on internal:role=link[name="Completed"i]
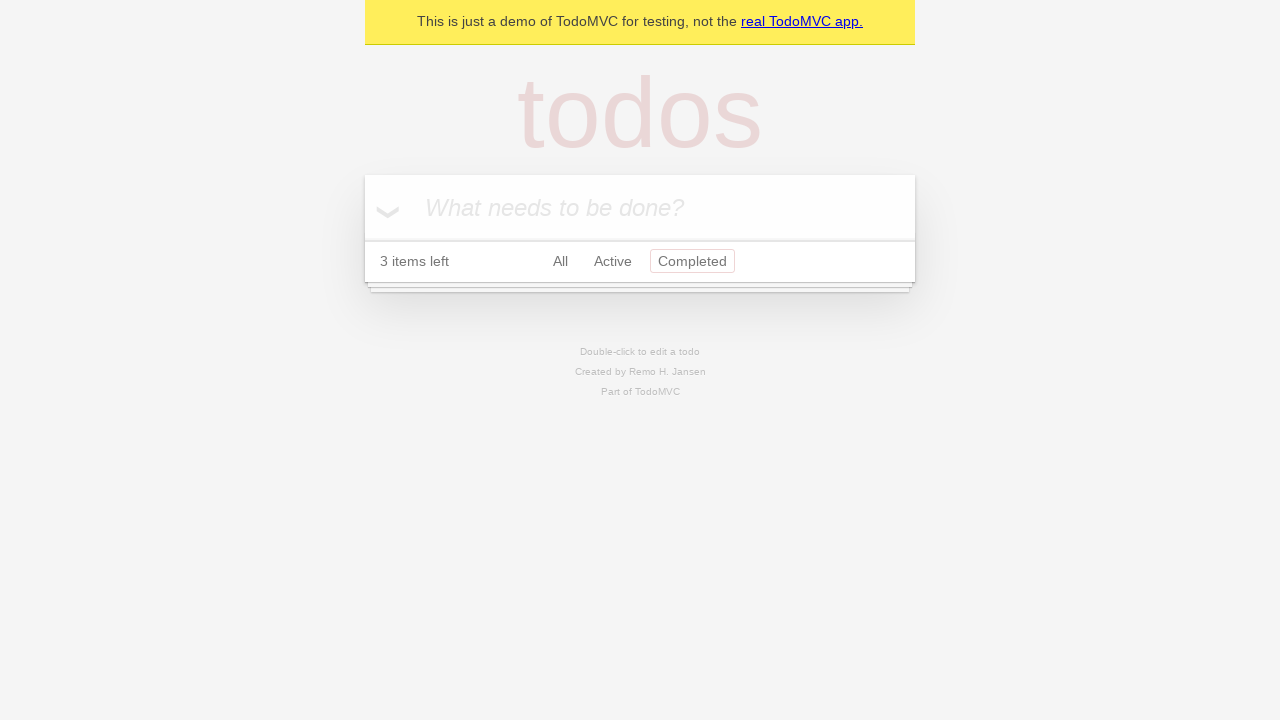

Verified that currently applied filter is highlighted with 'selected' class
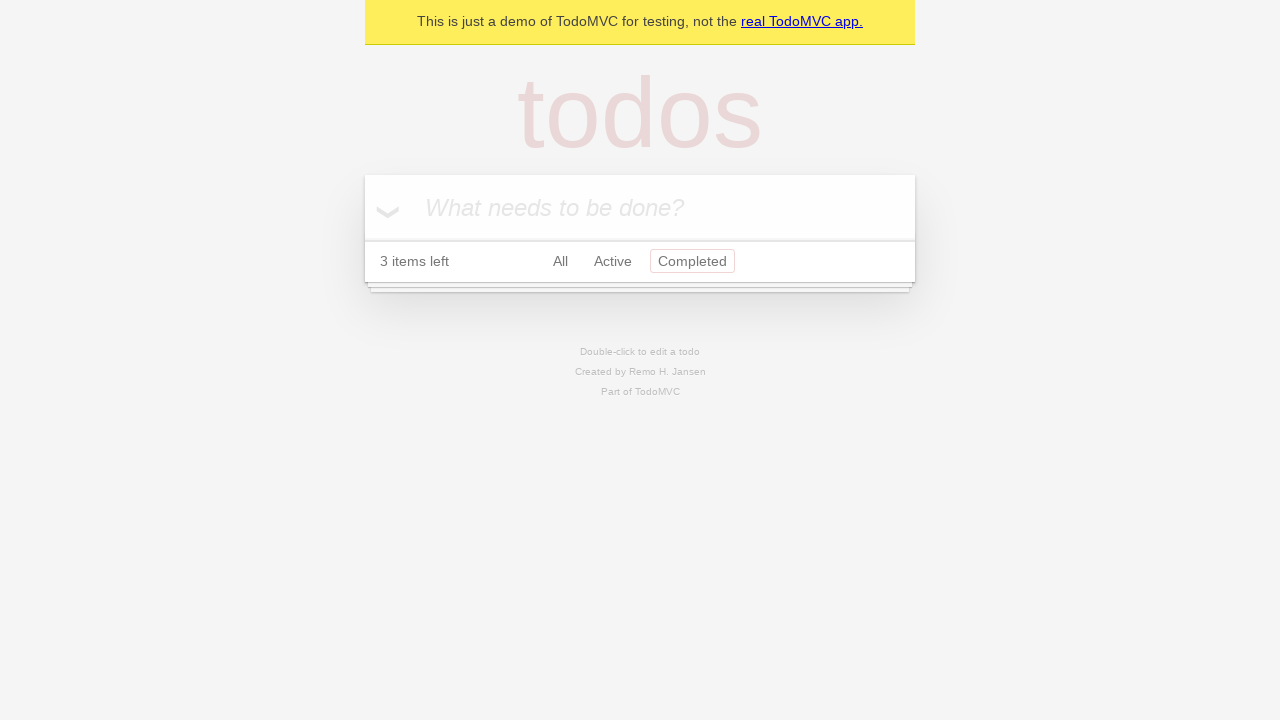

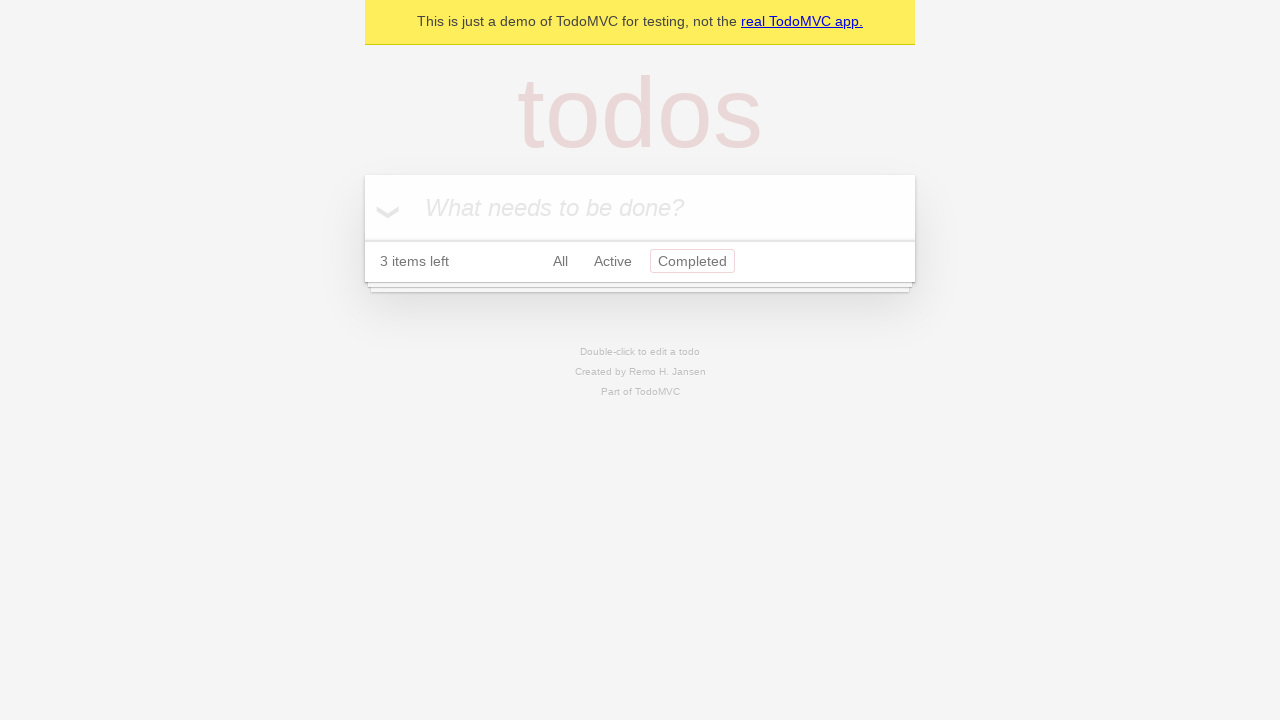